Tests dynamic loading functionality by clicking a start button and waiting for dynamically loaded content to appear

Starting URL: https://the-internet.herokuapp.com/dynamic_loading/1

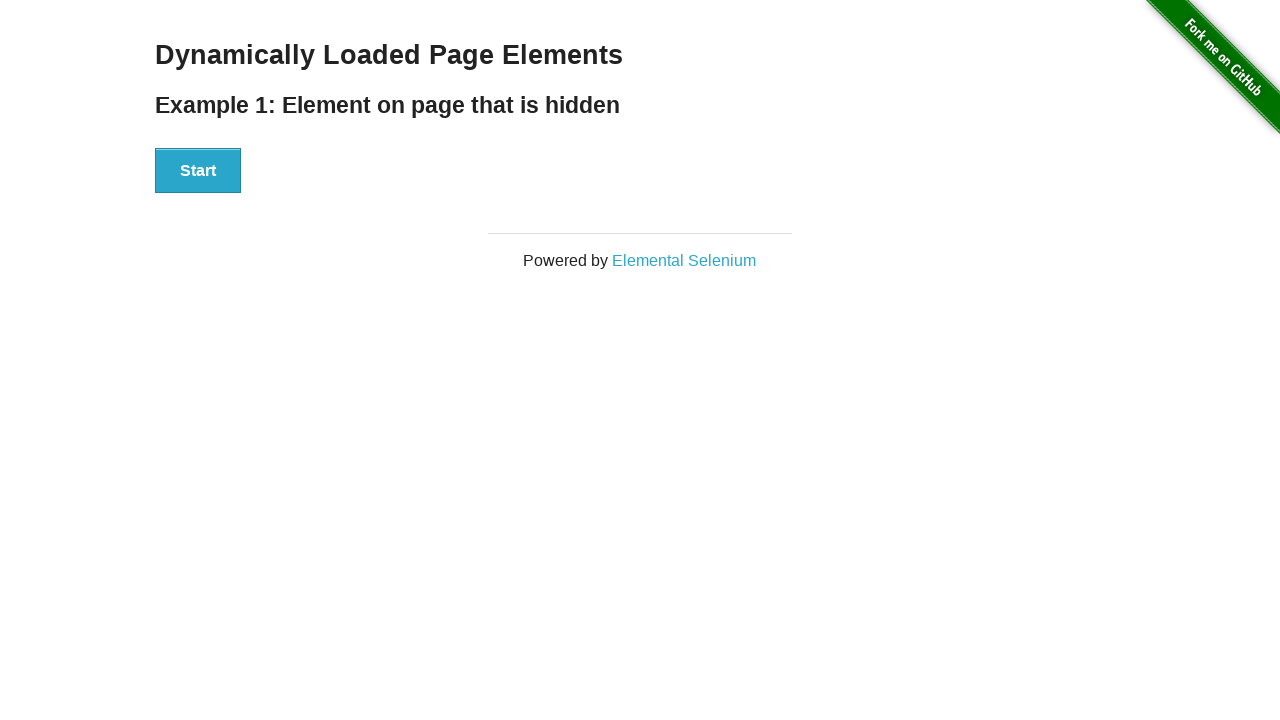

Clicked start button to trigger dynamic loading at (198, 171) on xpath=//div[@id='start']/button
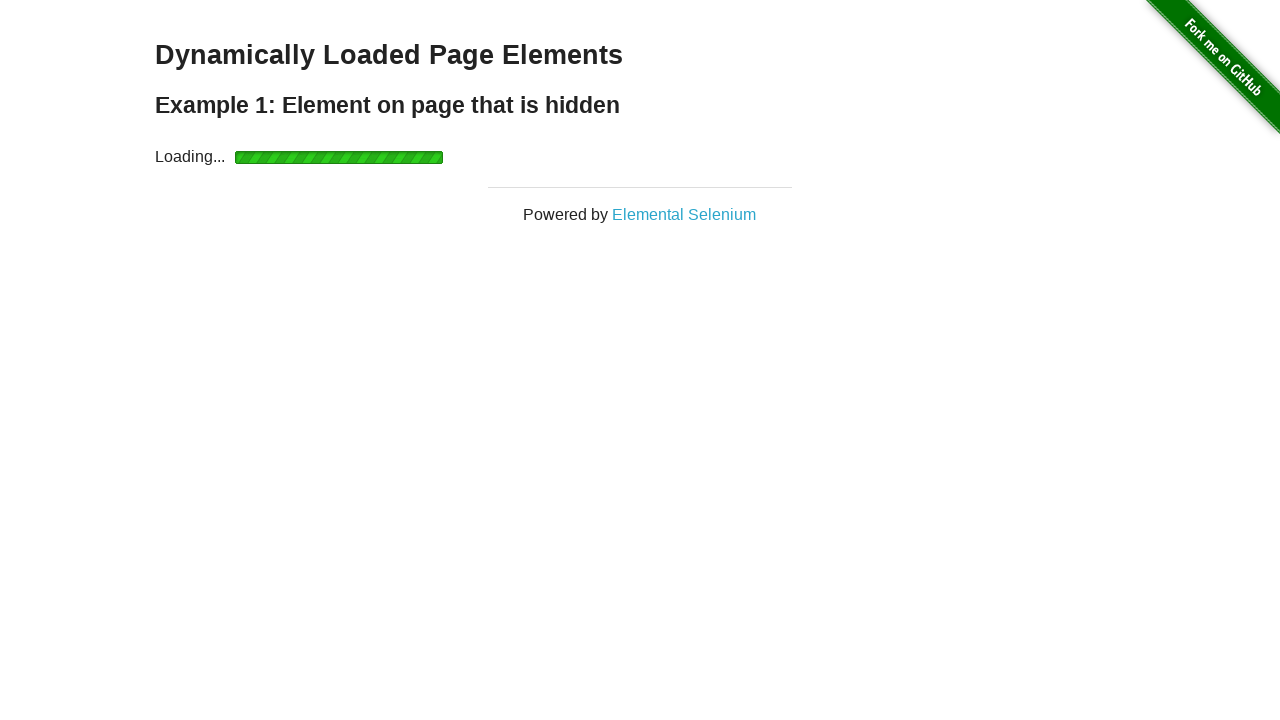

Dynamically loaded content appeared (finish h4 element visible)
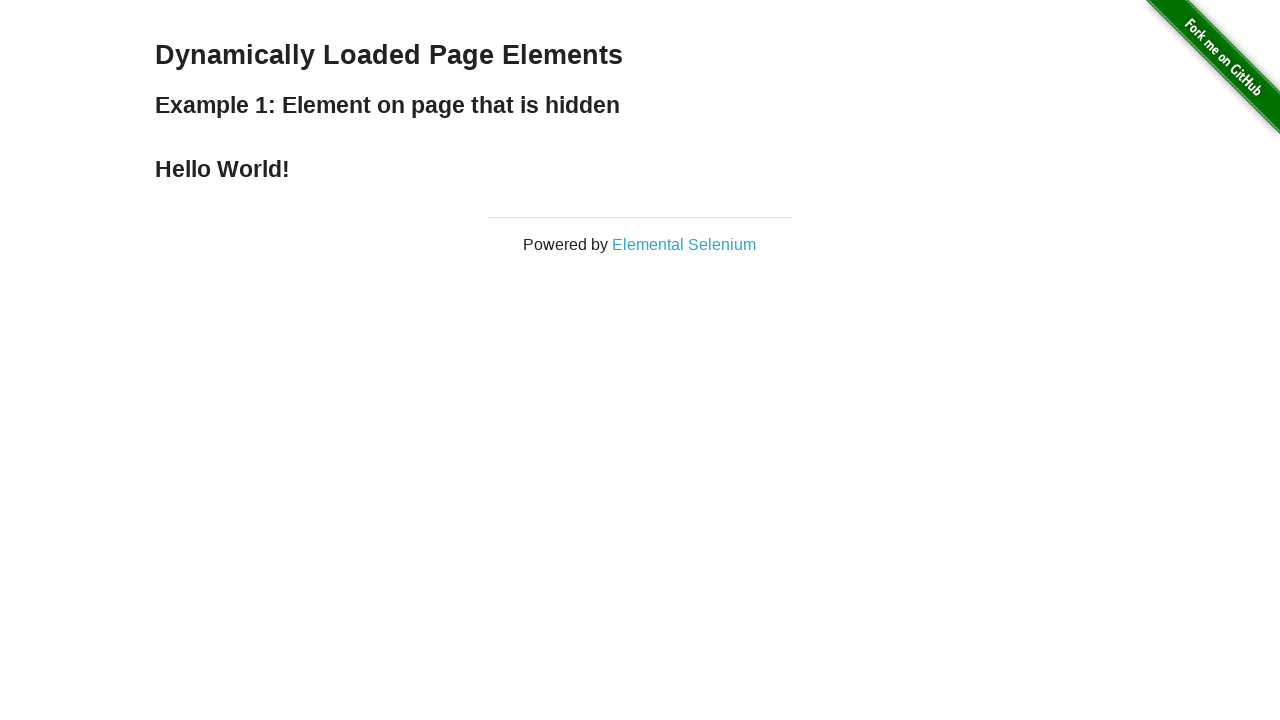

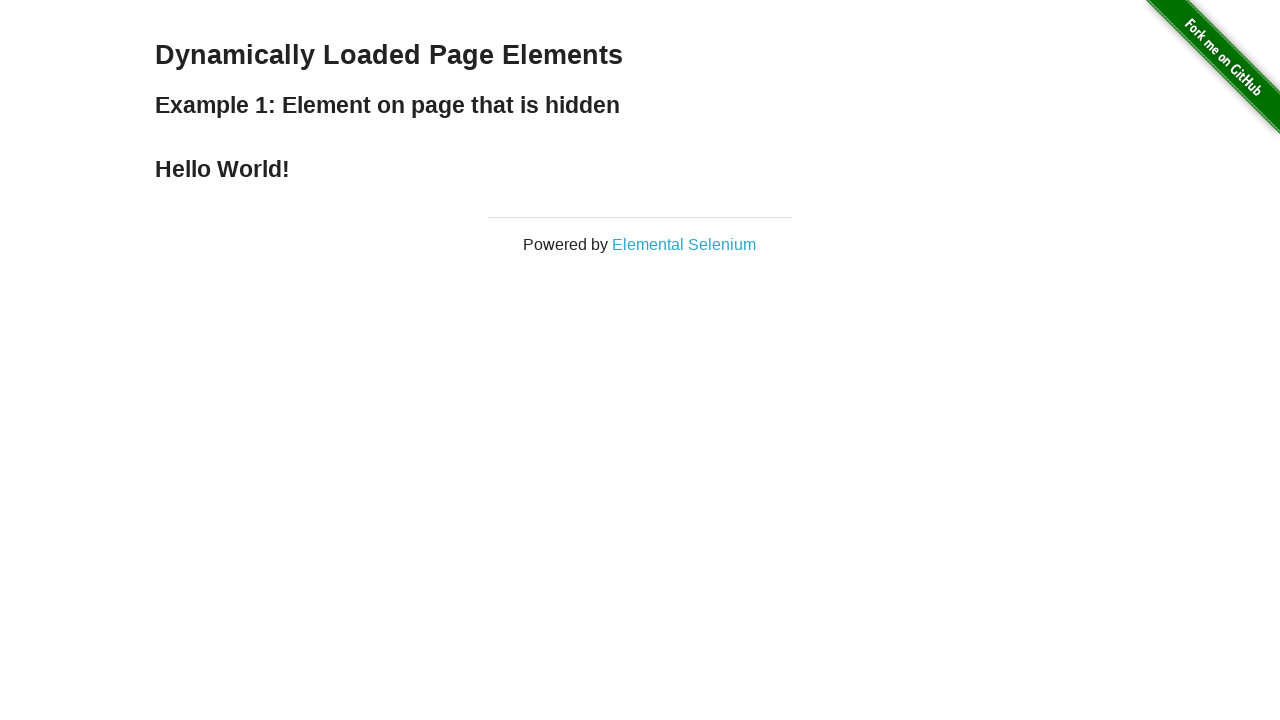